Tests dropdown functionality on a flight booking practice page by selecting passenger counts (adults and children), auto-suggesting a country (Bangladesh), toggling a senior citizen discount checkbox, and switching between one-way and two-way trip options to verify UI state changes.

Starting URL: https://rahulshettyacademy.com/dropdownsPractise

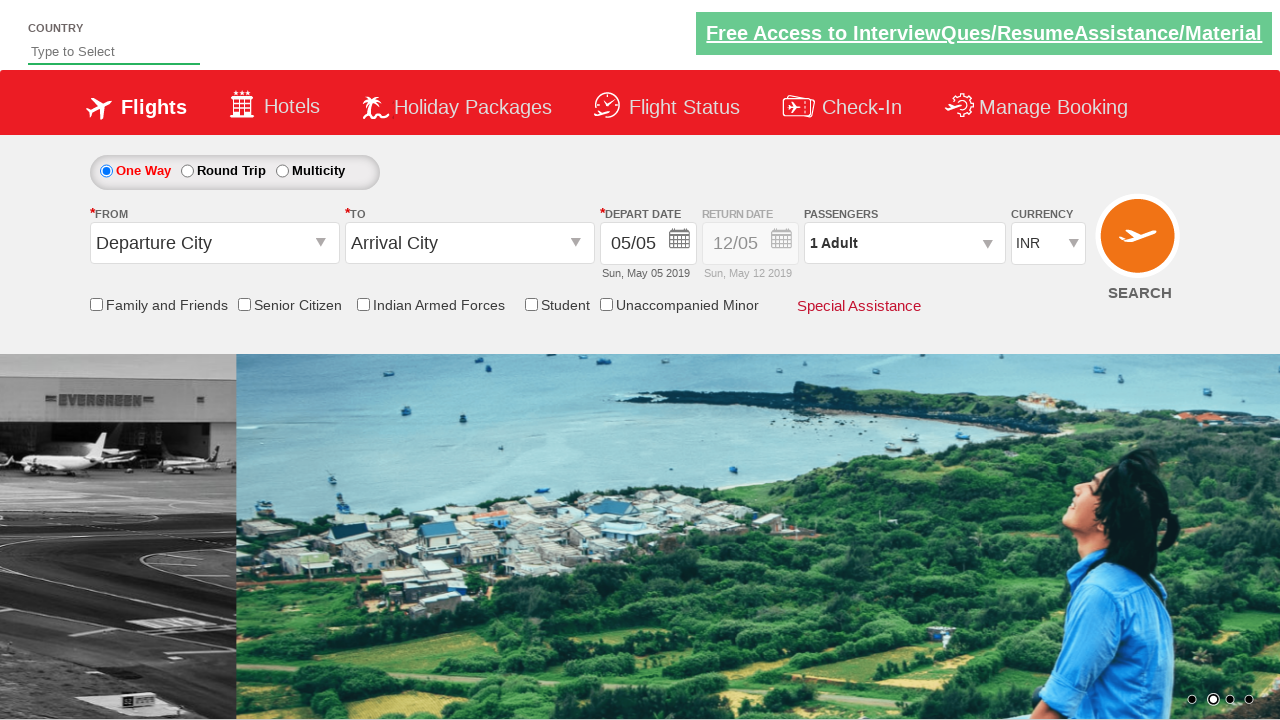

Clicked on passenger info dropdown to expand it at (904, 243) on #divpaxinfo
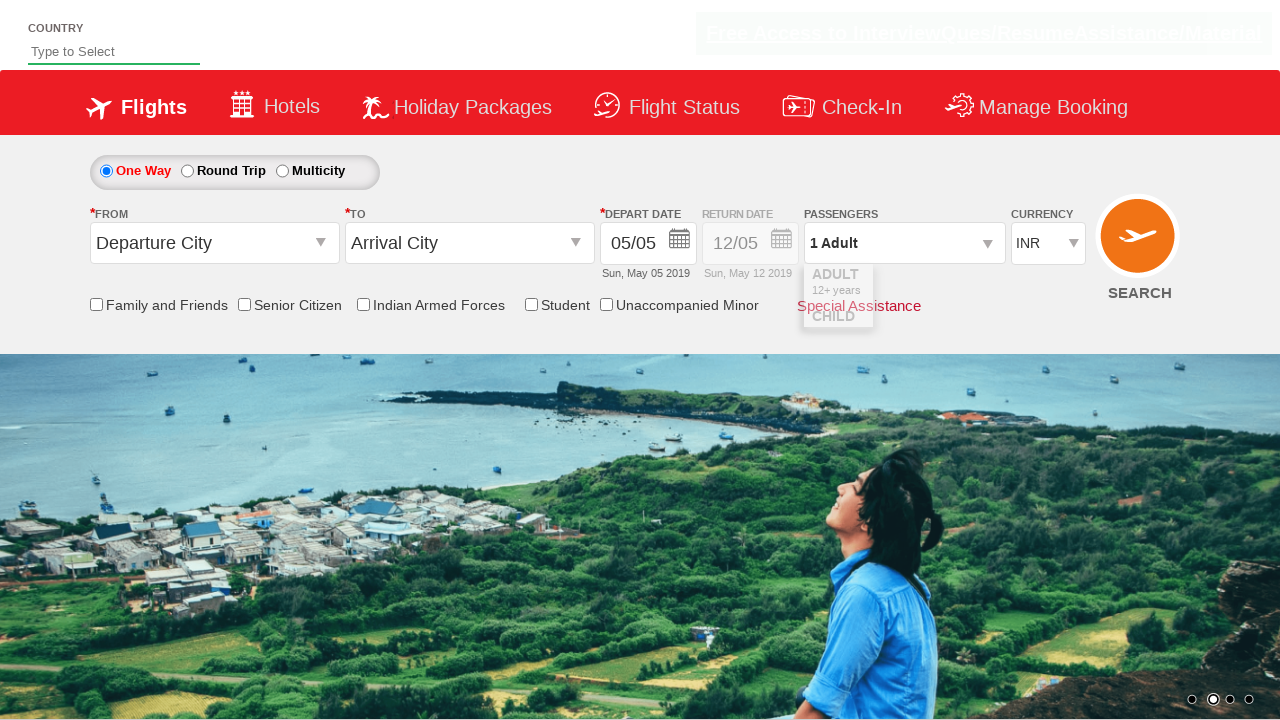

Waited for dropdown to expand
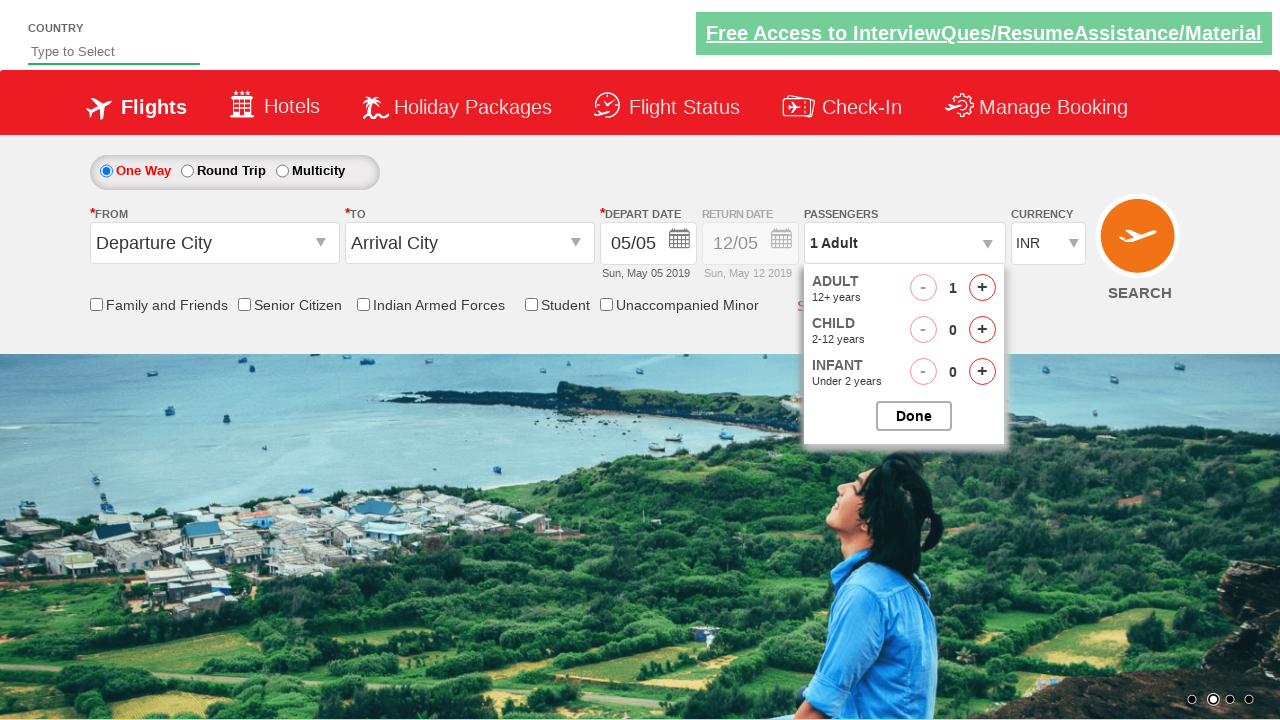

Incremented adult count (first click) at (982, 288) on #hrefIncAdt
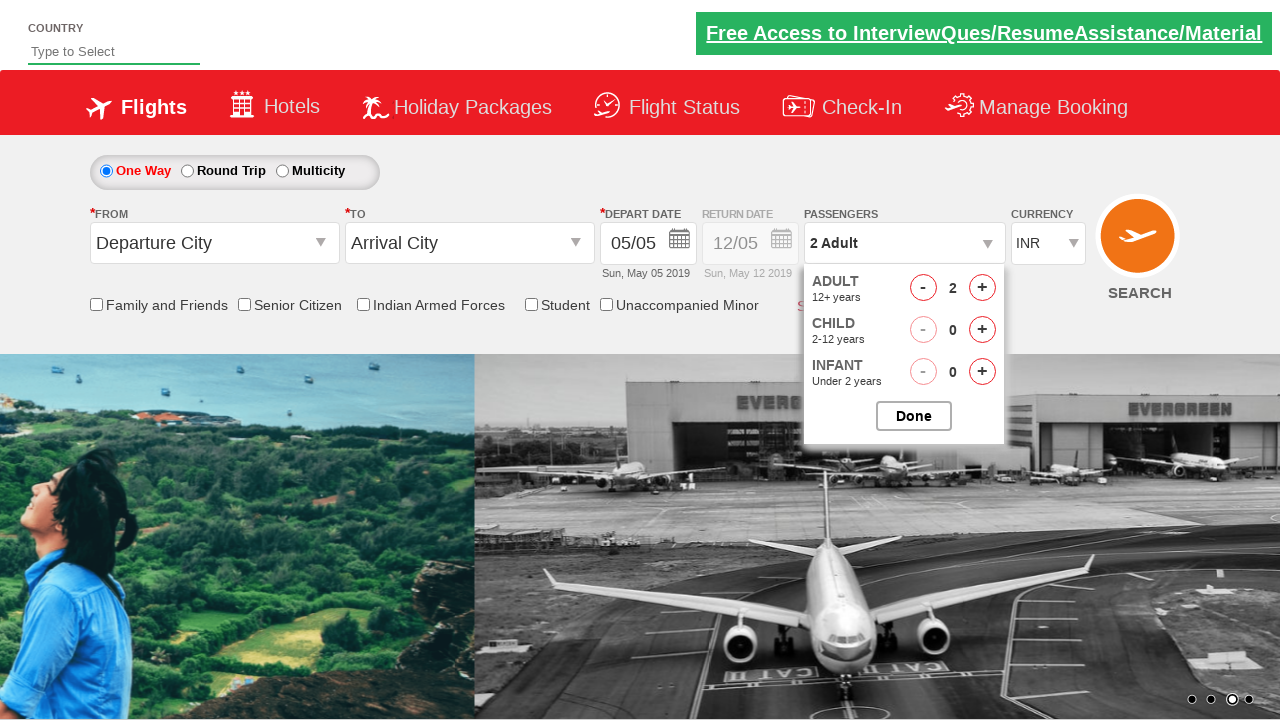

Incremented adult count (iteration 2) at (982, 288) on #hrefIncAdt
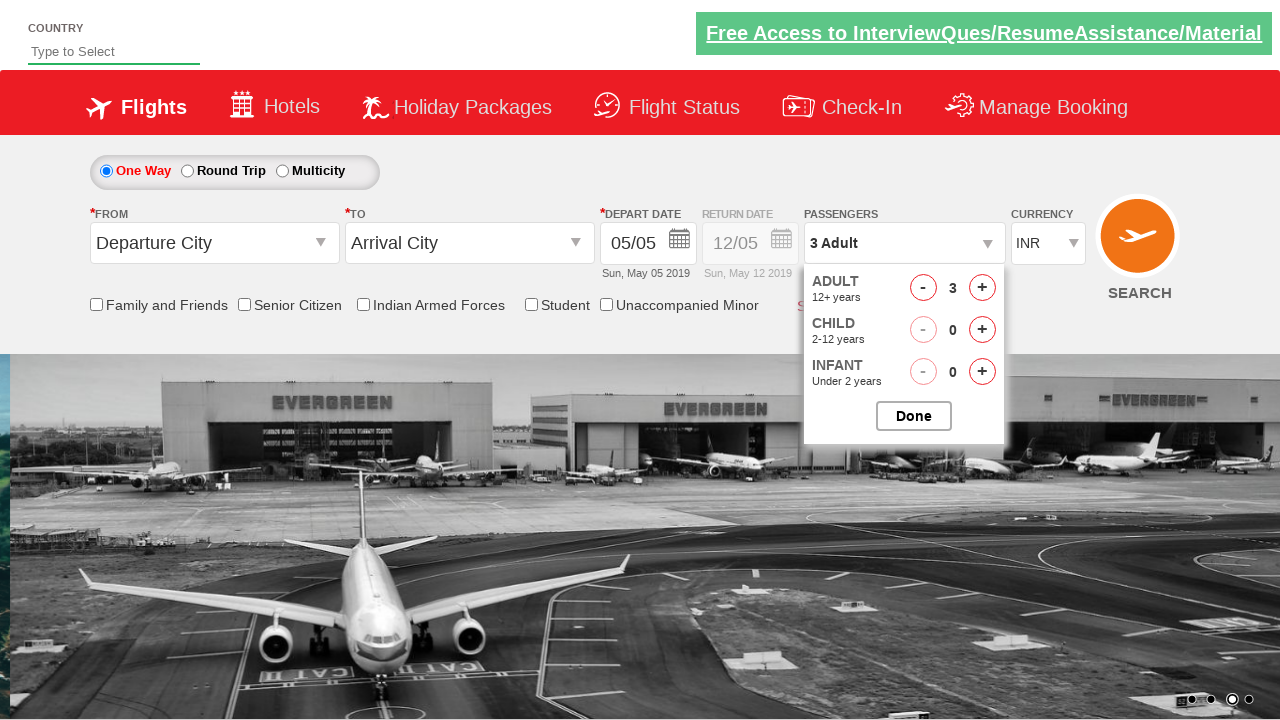

Incremented adult count (iteration 3) at (982, 288) on #hrefIncAdt
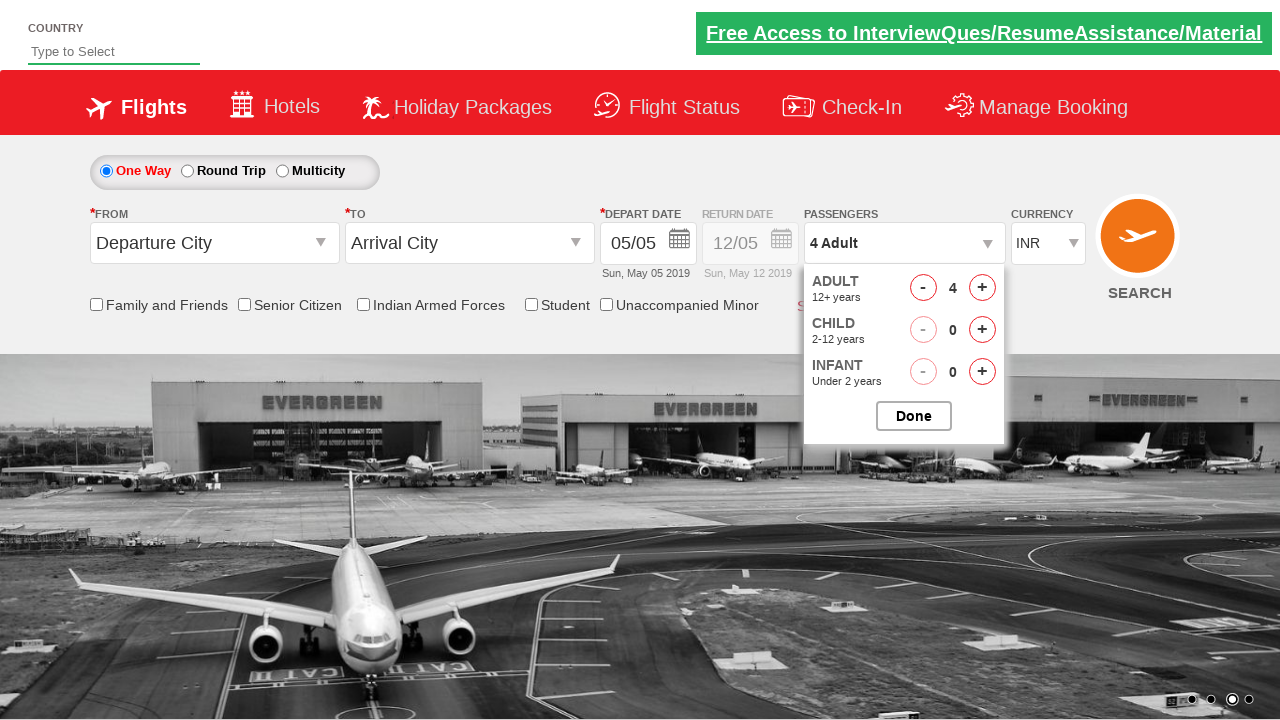

Incremented adult count (iteration 4) at (982, 288) on #hrefIncAdt
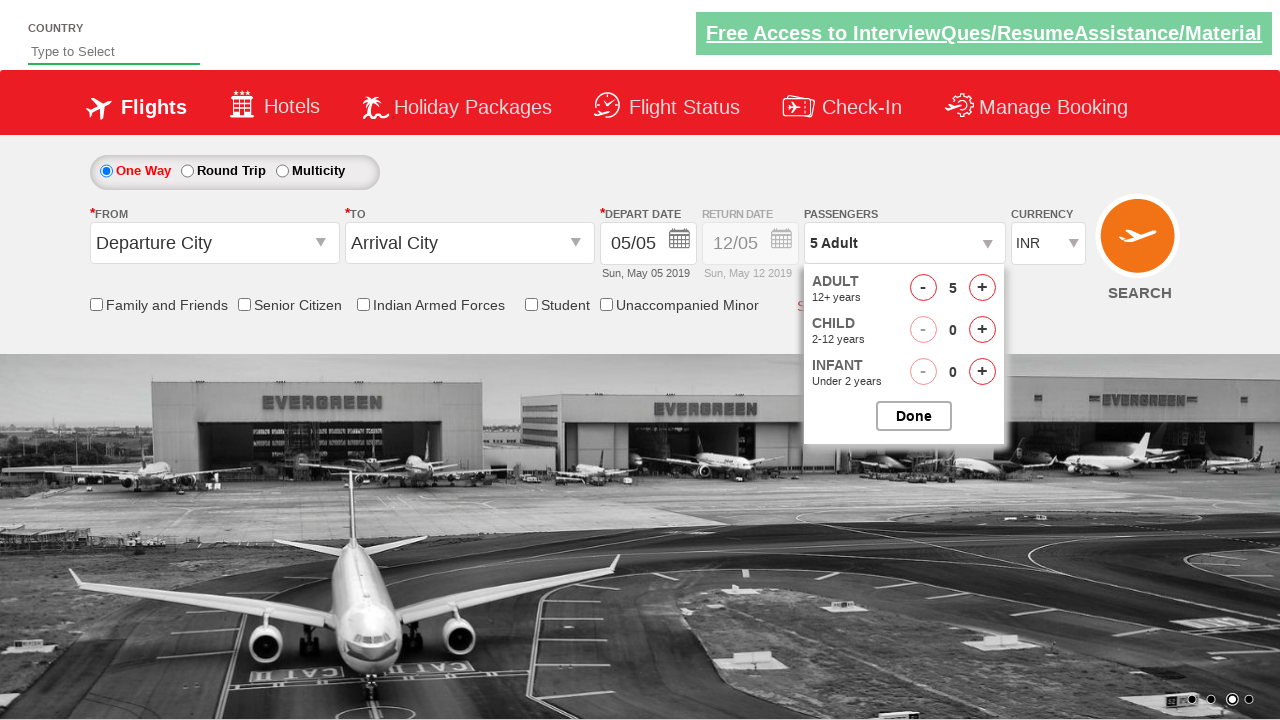

Incremented child count (iteration 1) at (982, 330) on #hrefIncChd
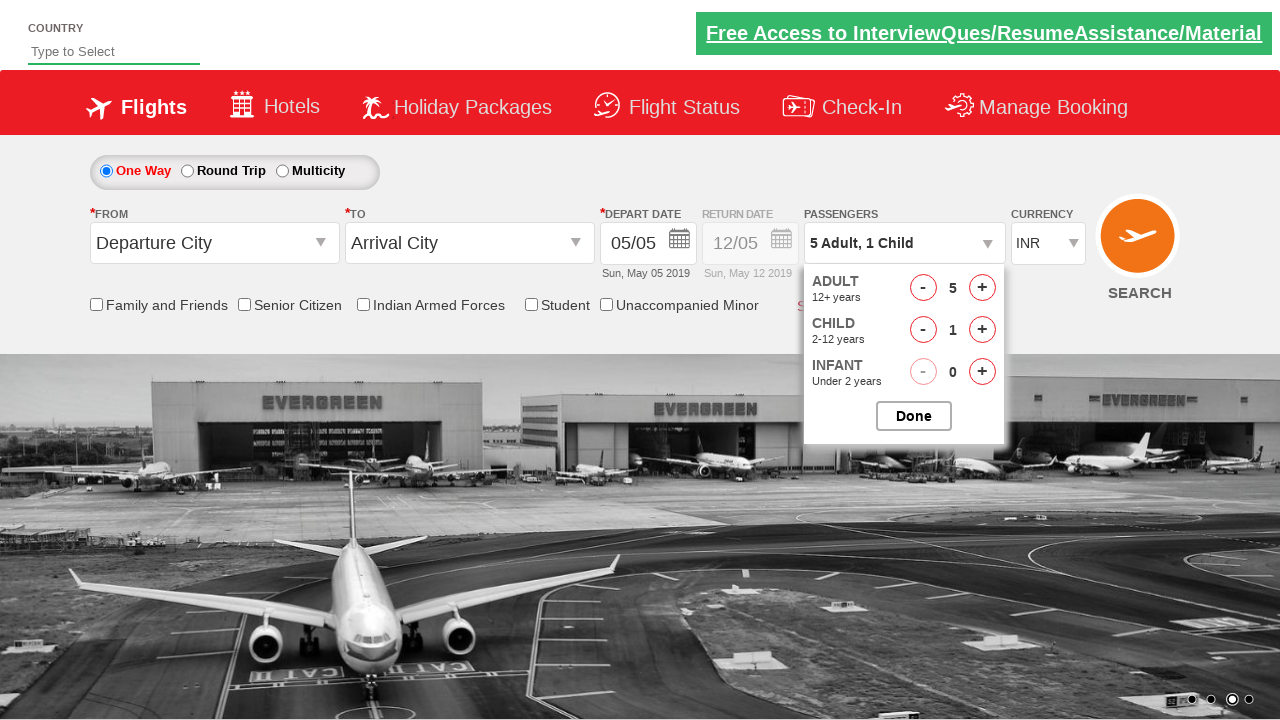

Incremented child count (iteration 2) at (982, 330) on #hrefIncChd
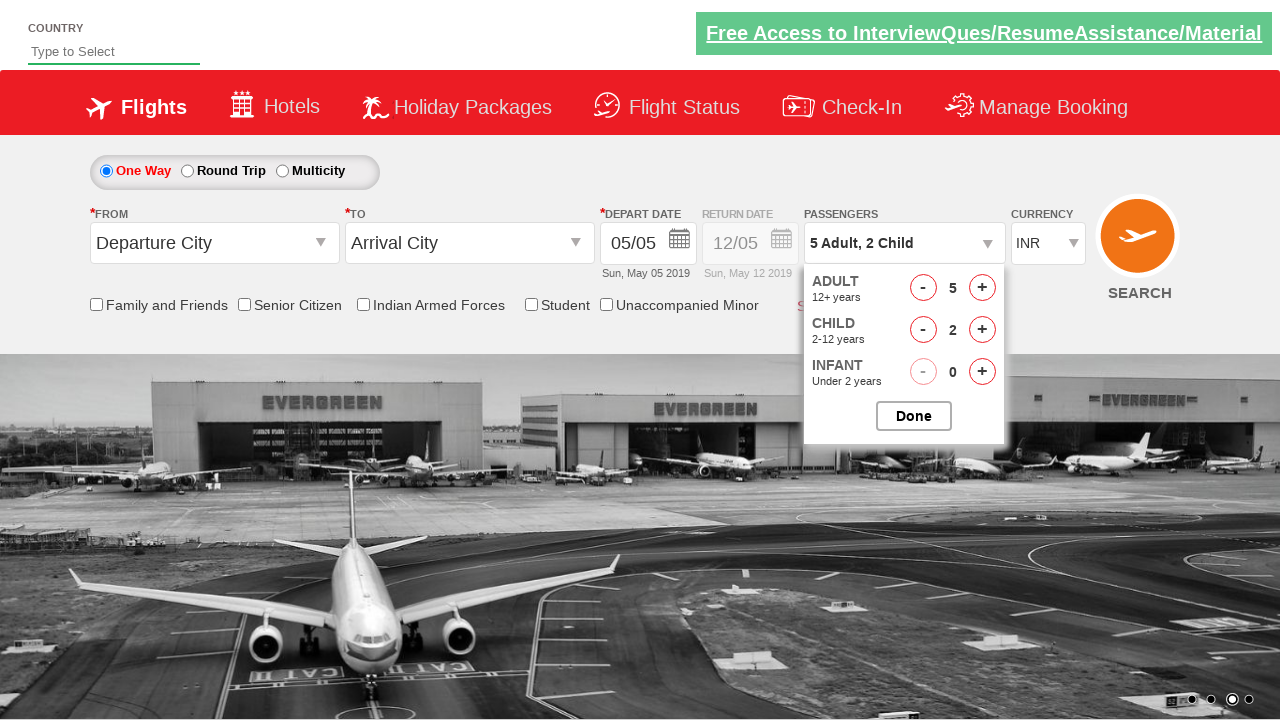

Retrieved passenger info: 5 Adult, 2 Child
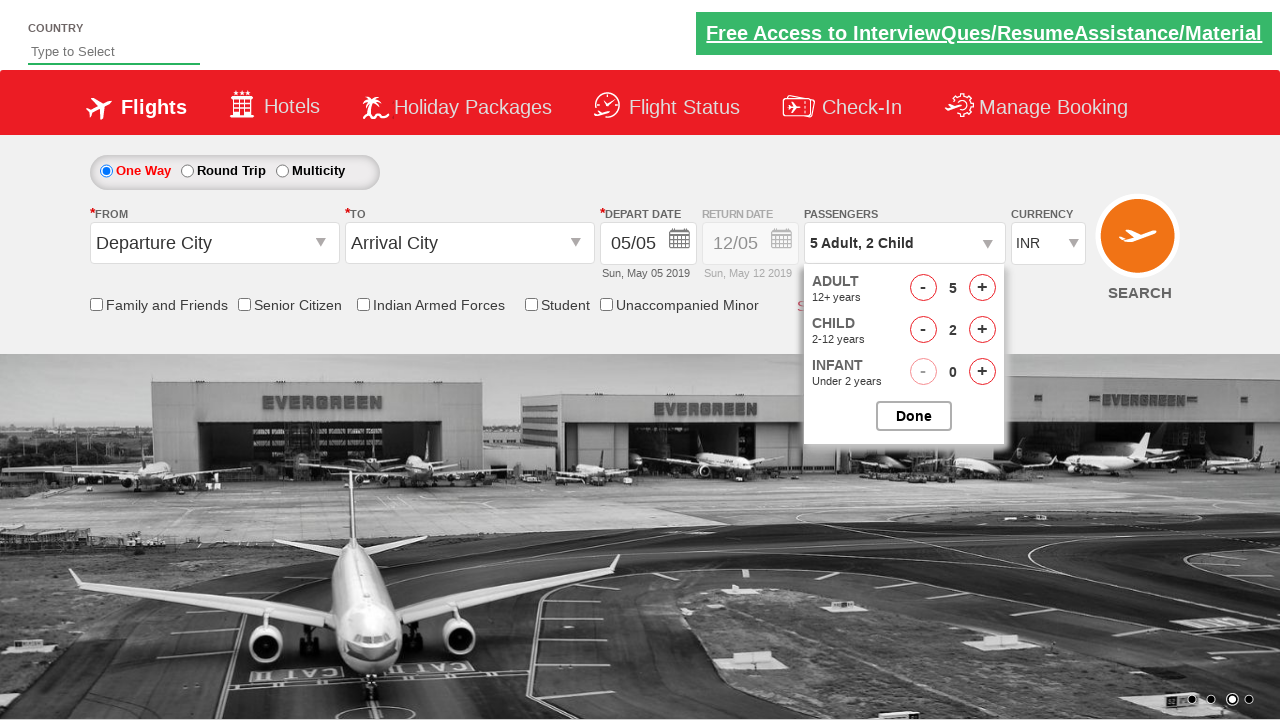

Filled autosuggest field with 'BA' for country search on #autosuggest
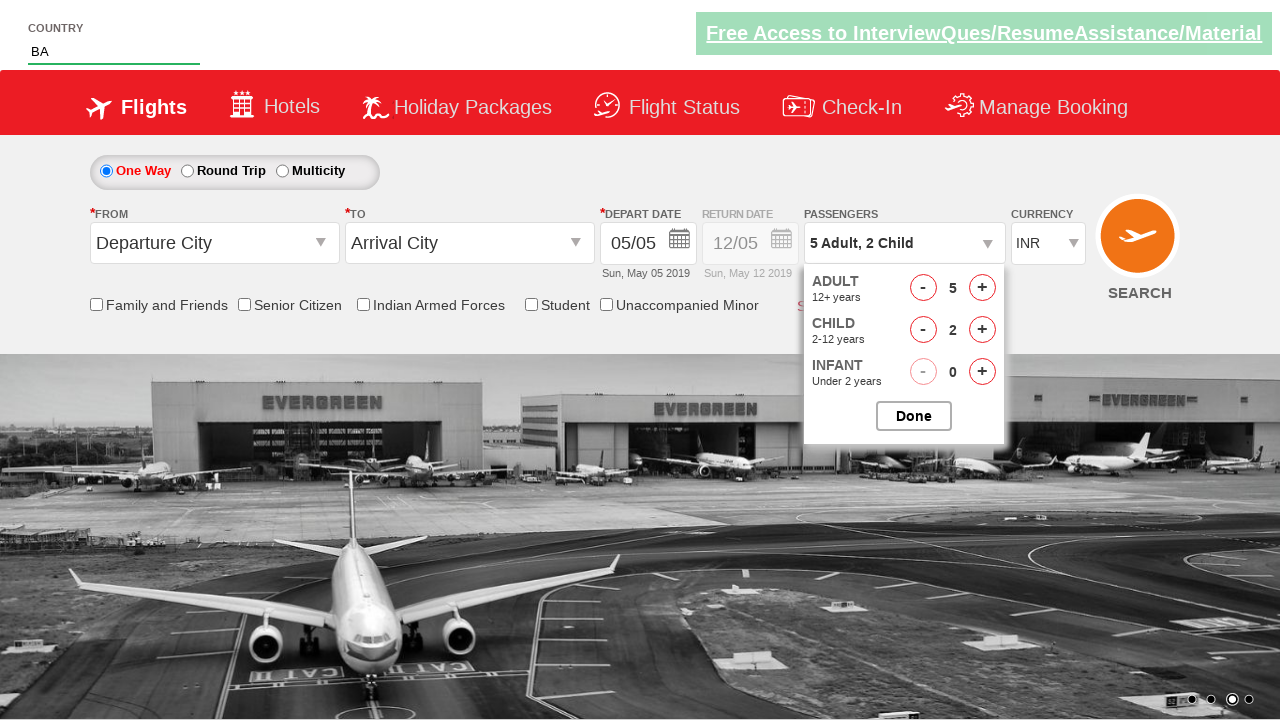

Waited for autocomplete suggestions to appear
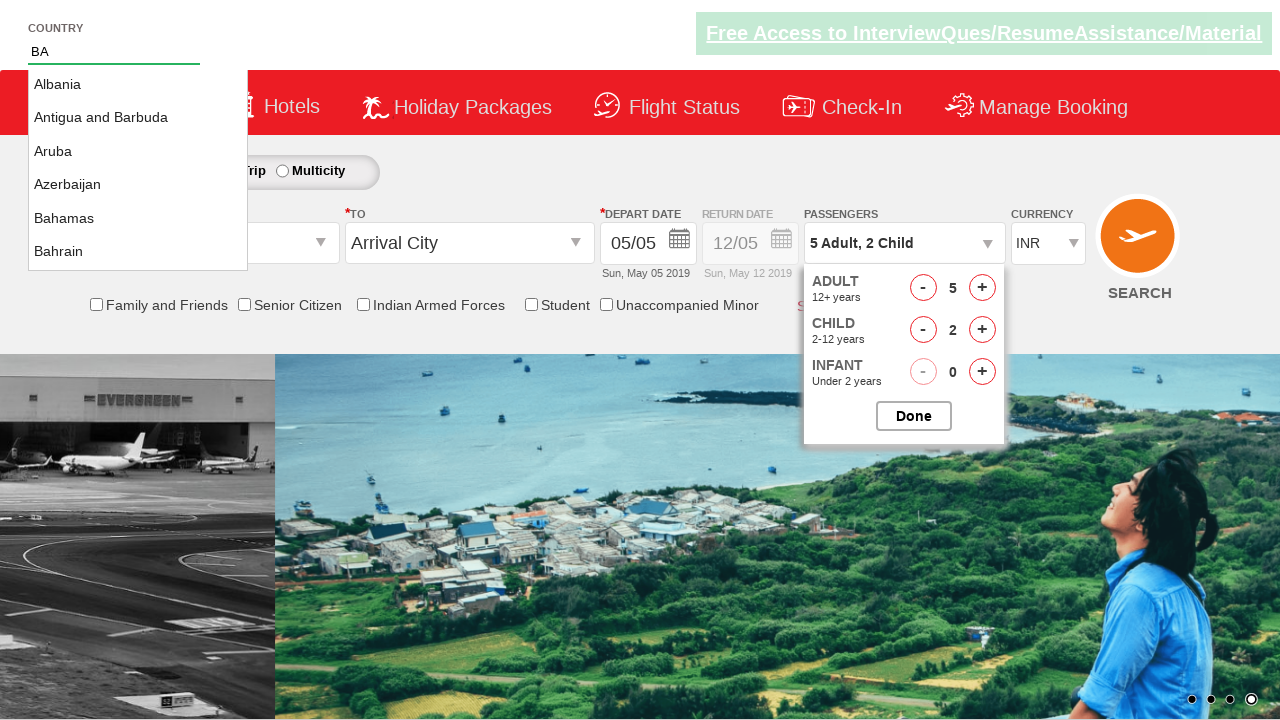

Retrieved country suggestion options from autocomplete menu
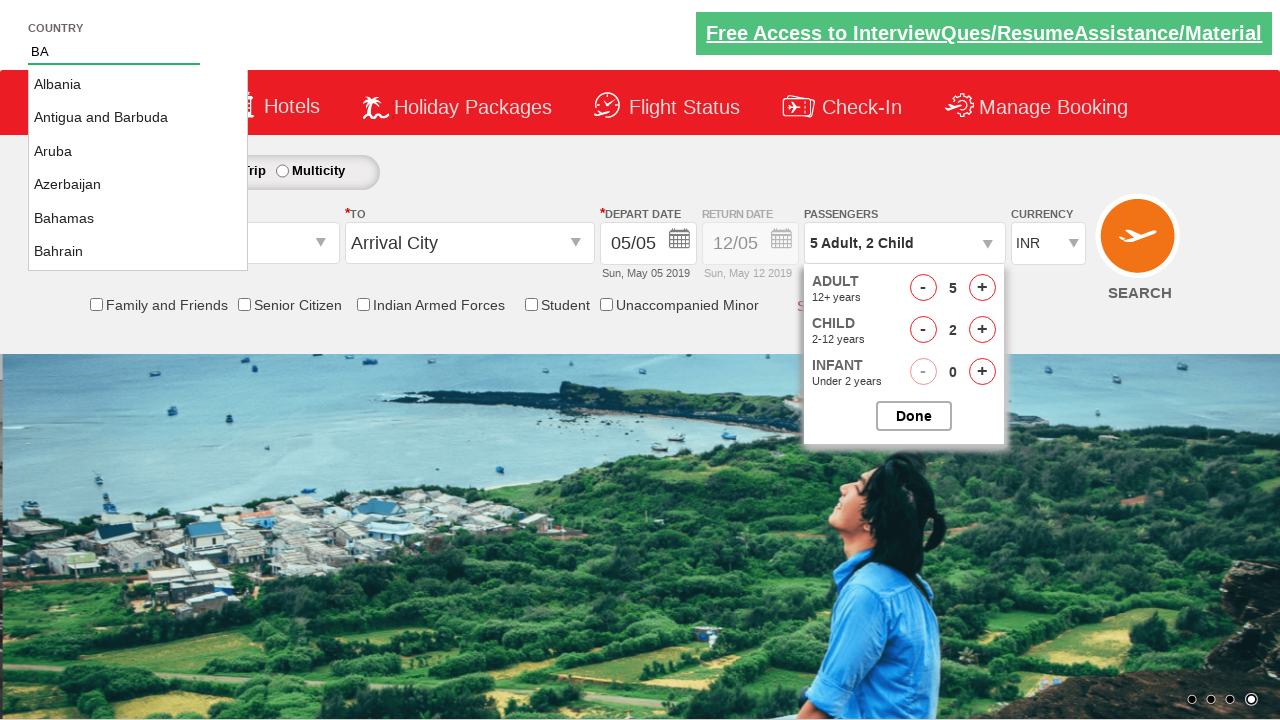

Selected Bangladesh from autocomplete suggestions at (138, 253) on .ui-menu-item >> nth=6
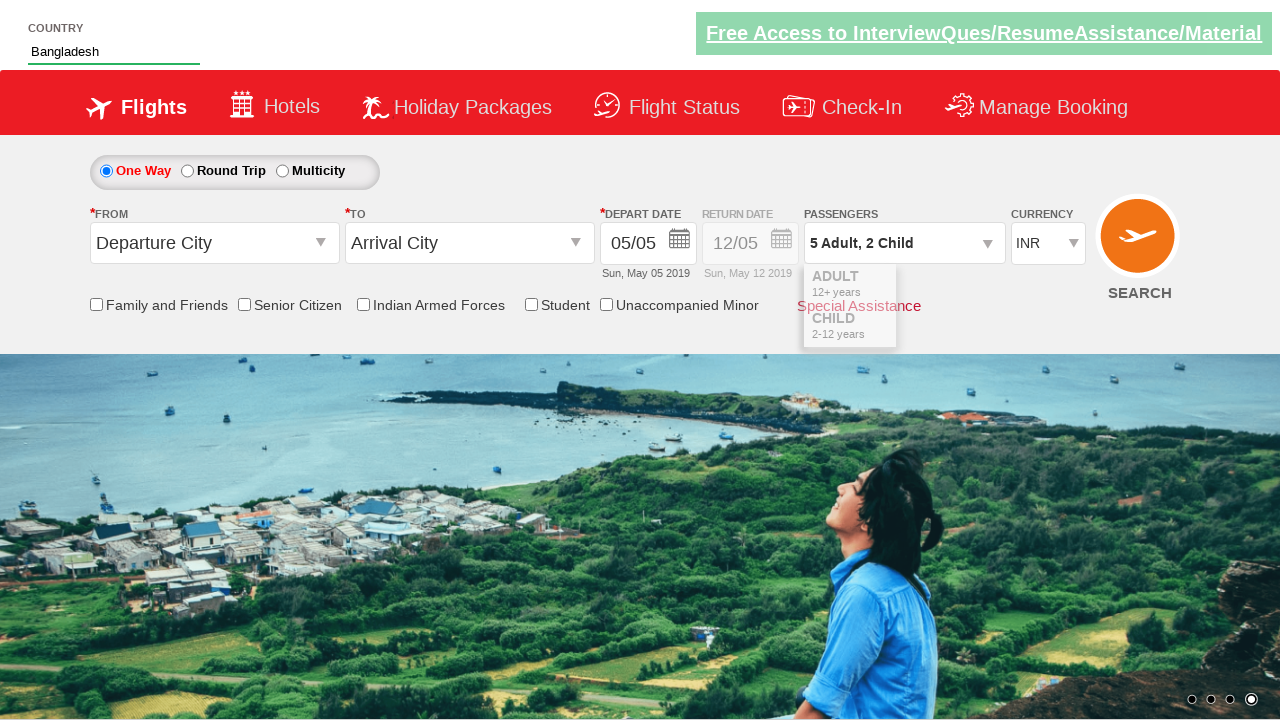

Toggled senior citizen discount checkbox at (244, 304) on #ctl00_mainContent_chk_SeniorCitizenDiscount
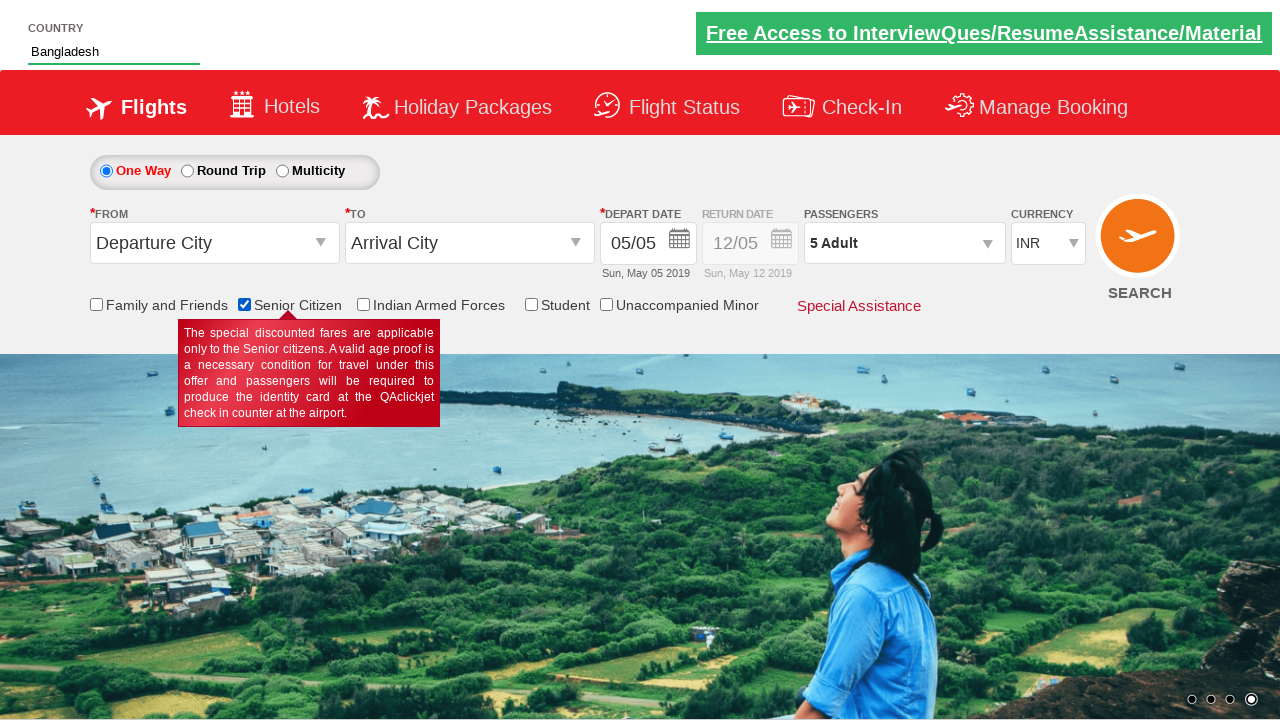

Switched to two-way trip option by clicking radio button at (187, 171) on #ctl00_mainContent_rbtnl_Trip_1
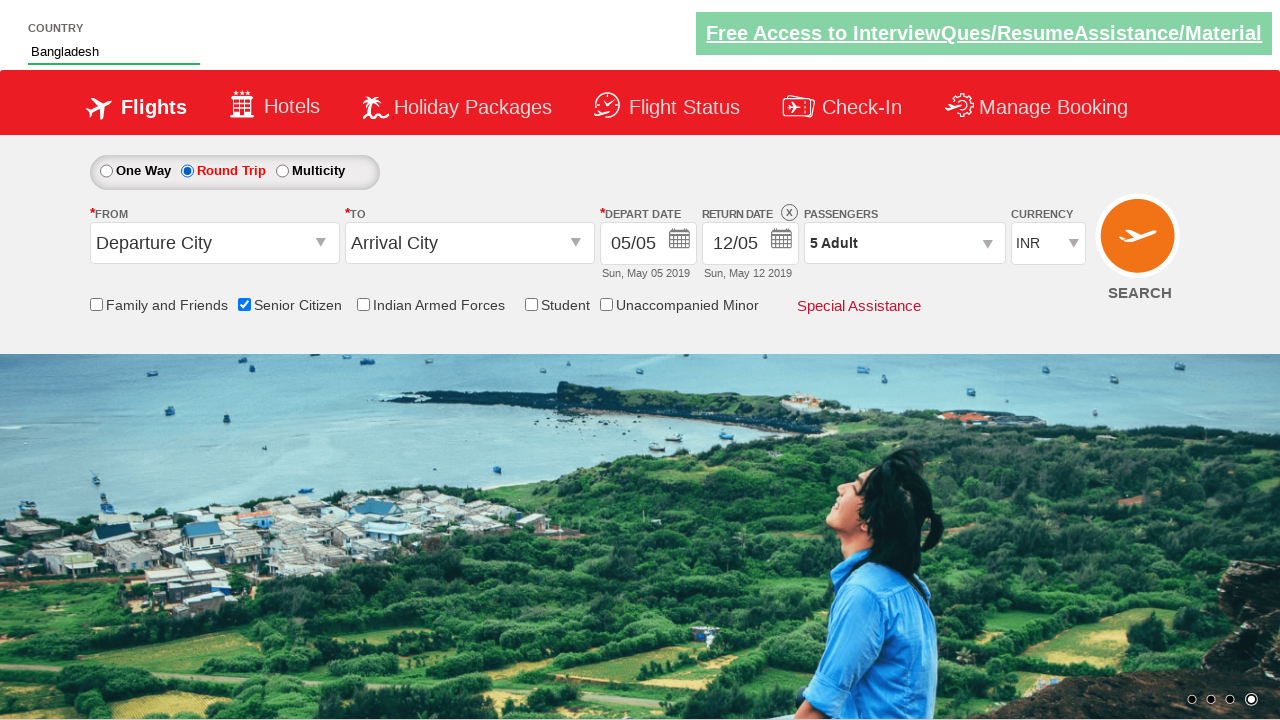

Retrieved return date section style attribute to verify it's enabled
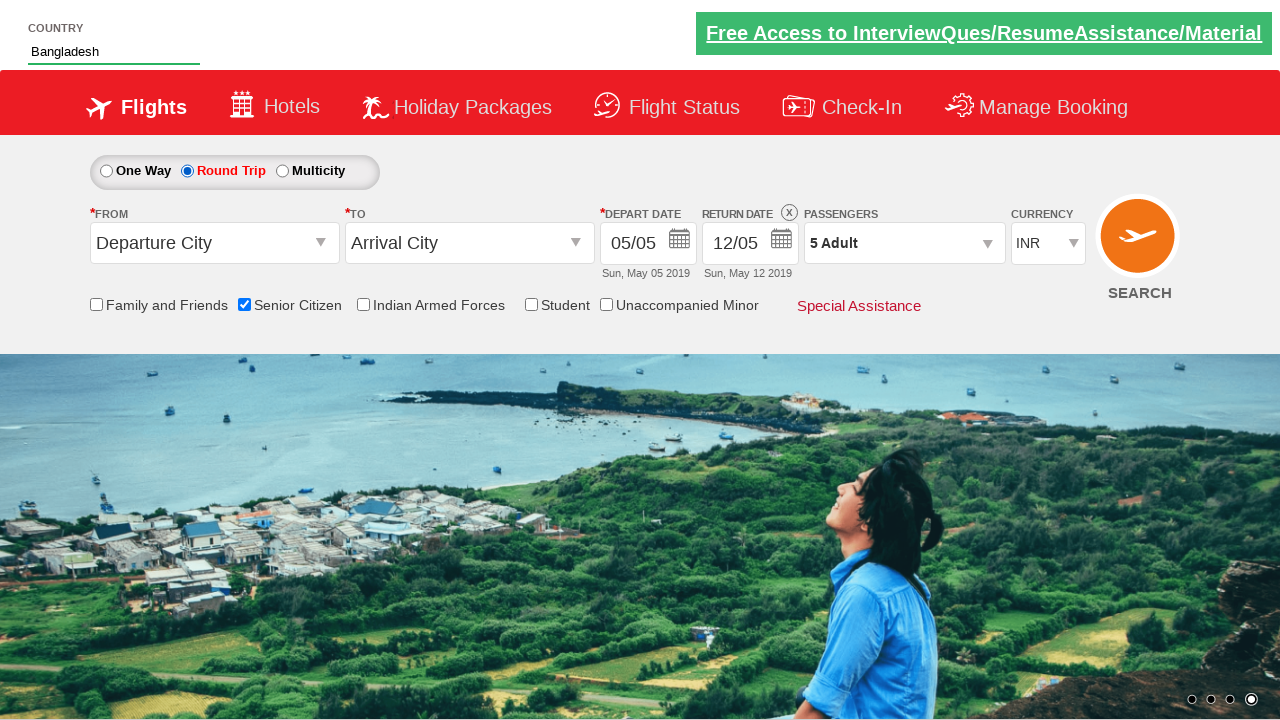

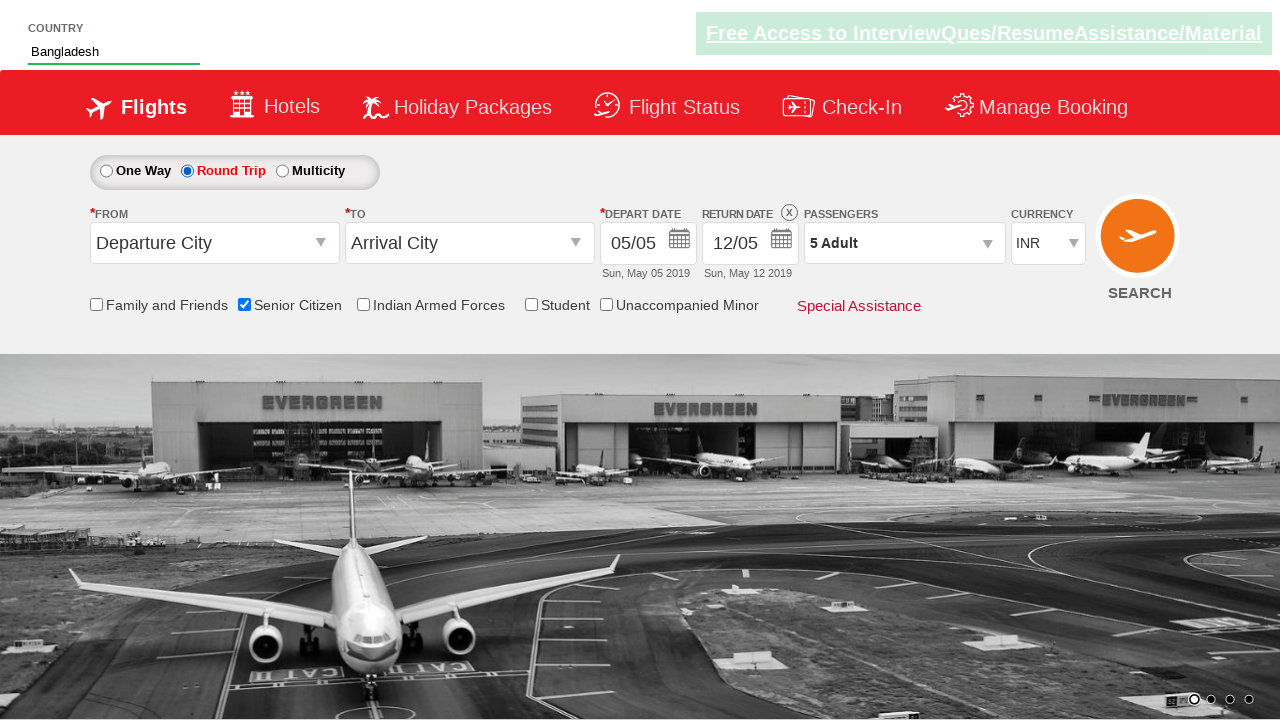